Inputs text into a disabled textbox using JavaScript executor to bypass the disabled attribute

Starting URL: https://omayo.blogspot.com/

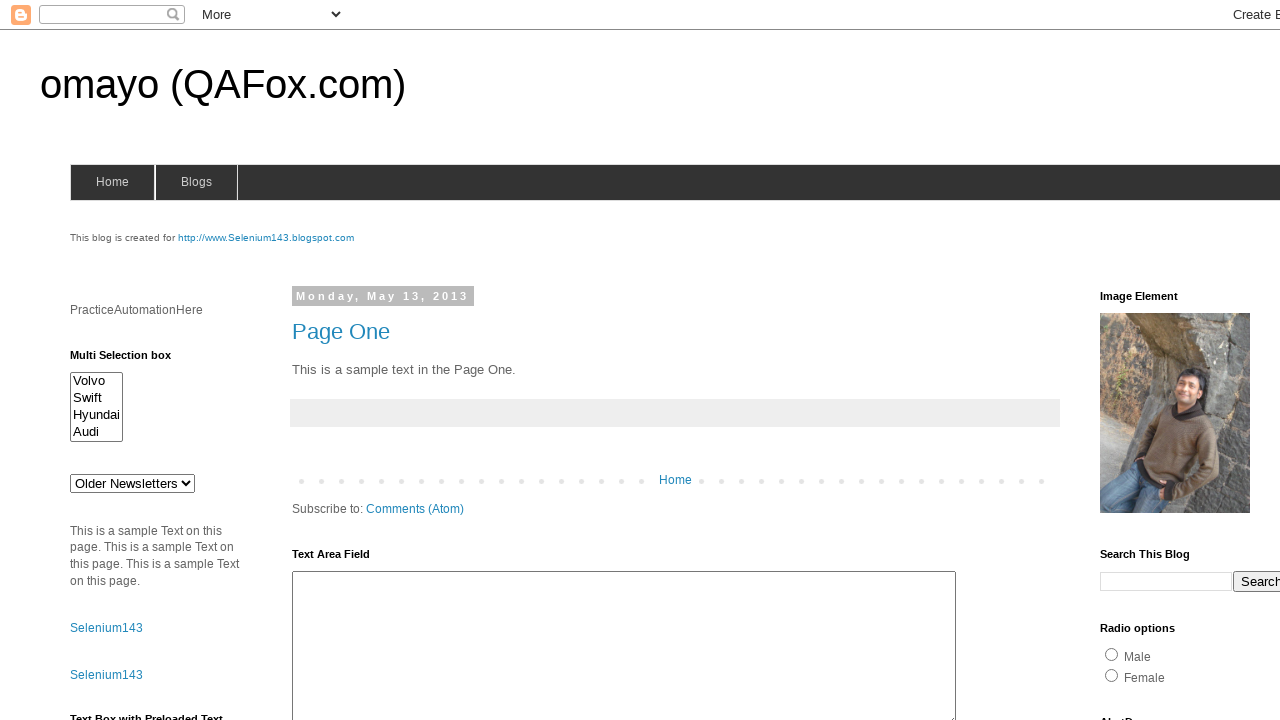

Navigated to https://omayo.blogspot.com/
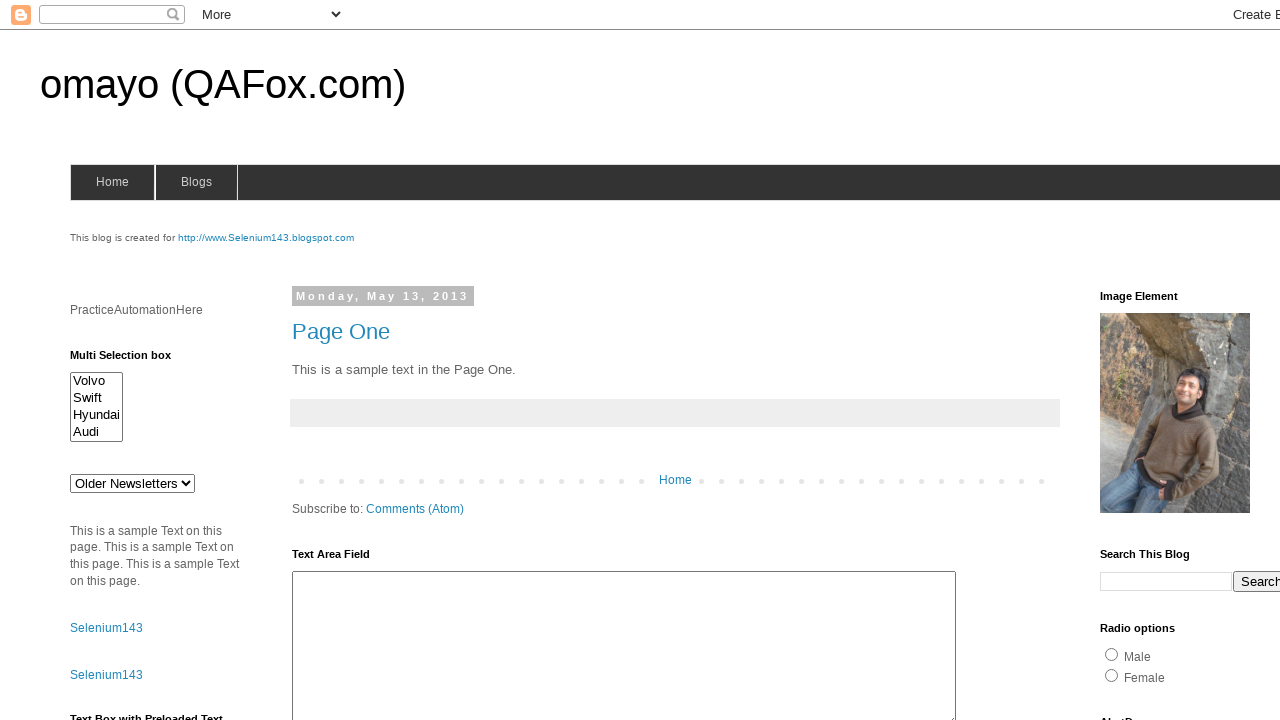

Injected text 'i am in disabled box' into disabled textbox using JavaScript executor
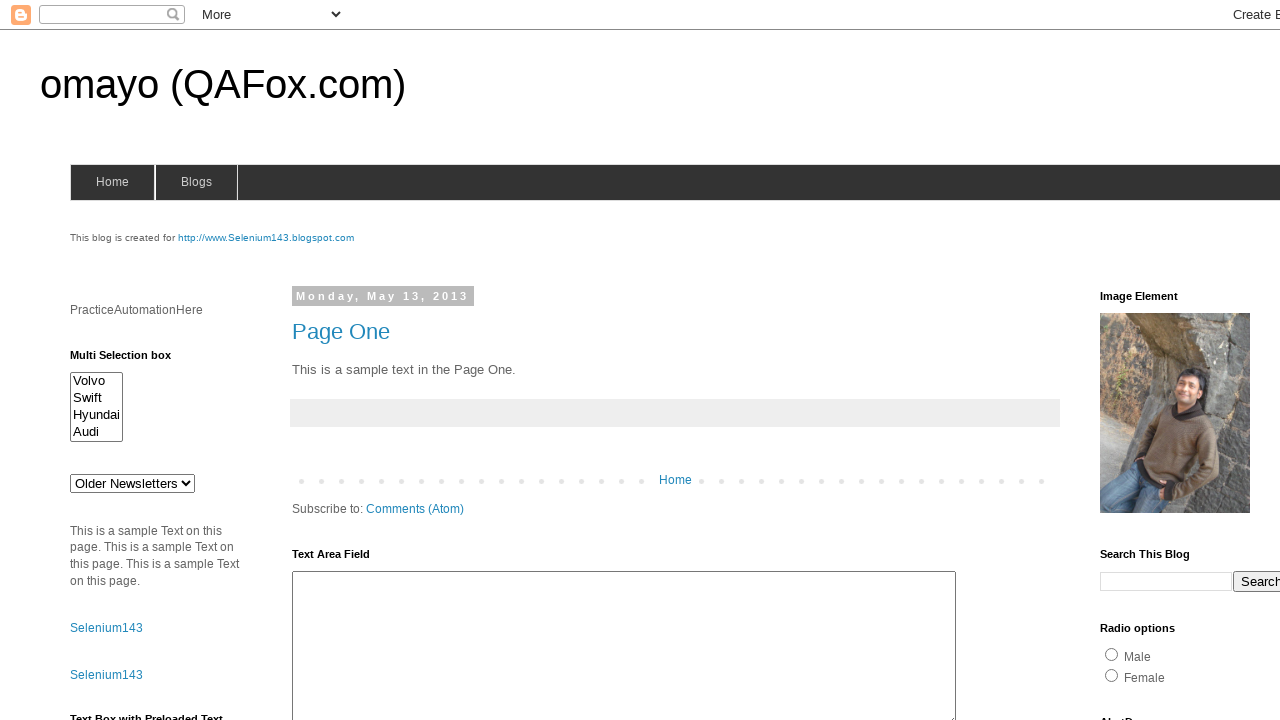

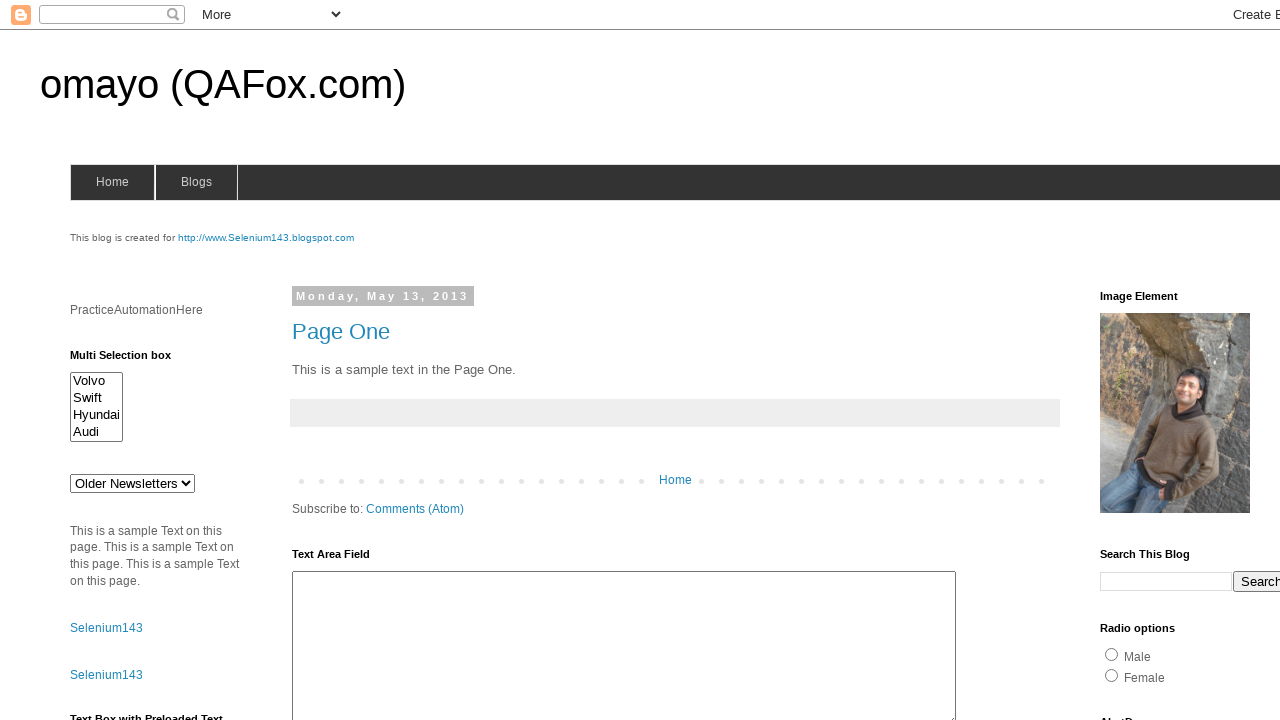